Tests radio button selection by clicking through all radio options, then verifies mutual exclusivity between Option 1 and Option 2

Starting URL: https://kristinek.github.io/site/examples/actions

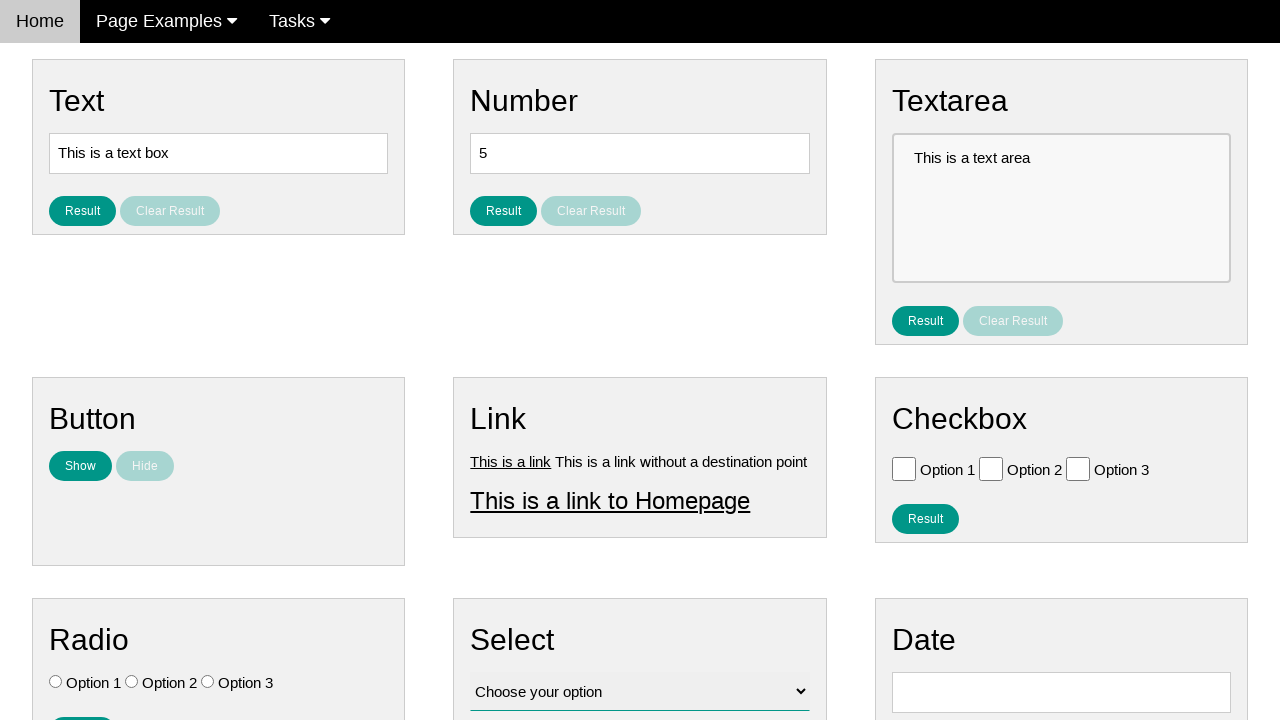

Navigated to radio button test page
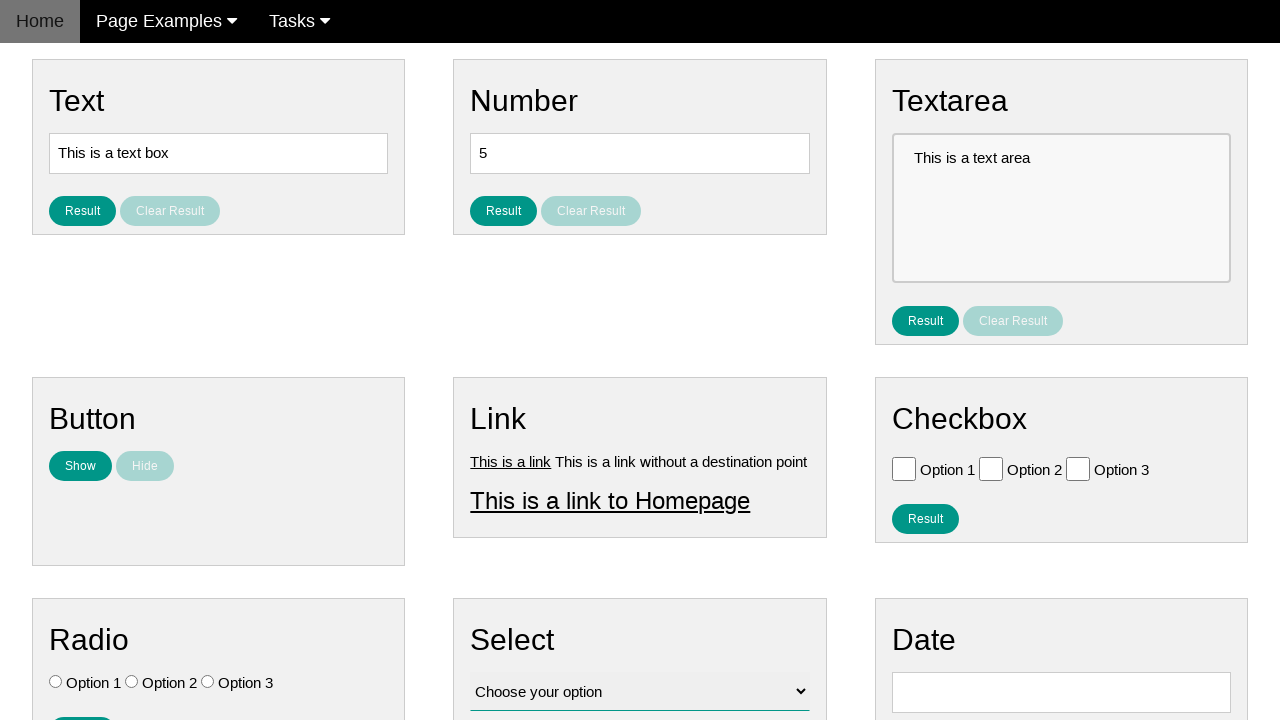

Located all radio button elements
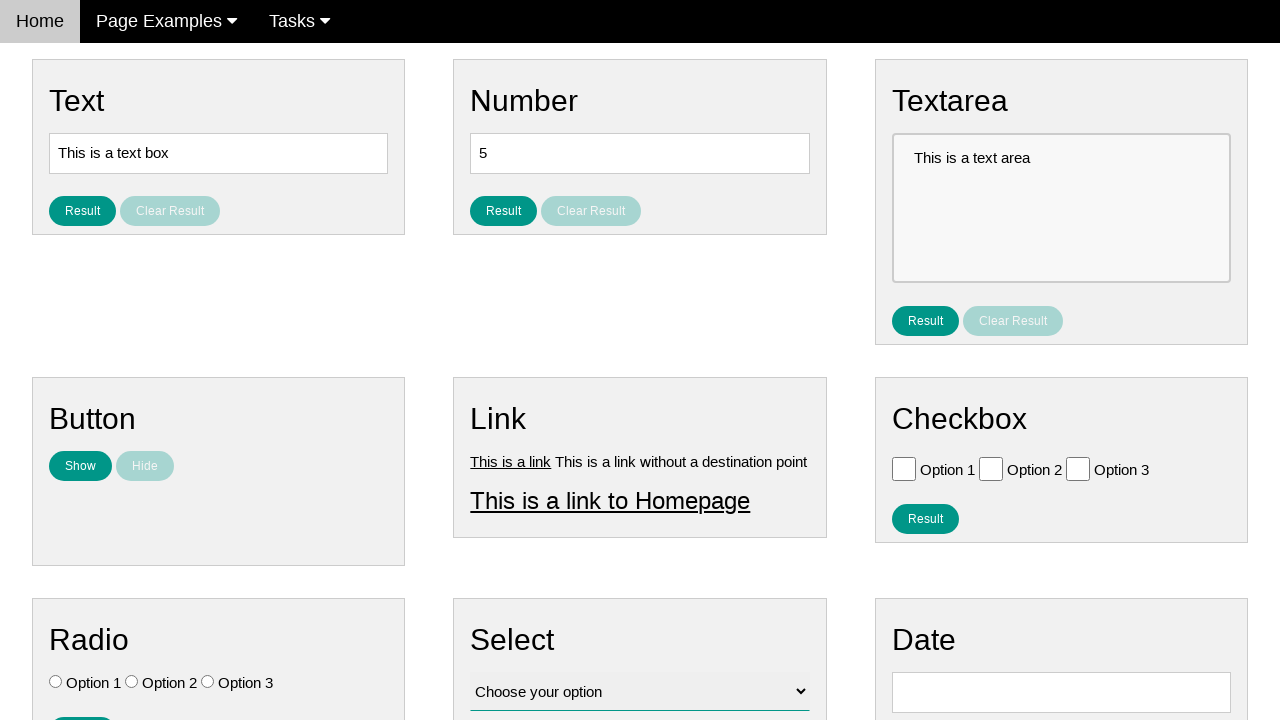

Found 3 radio buttons
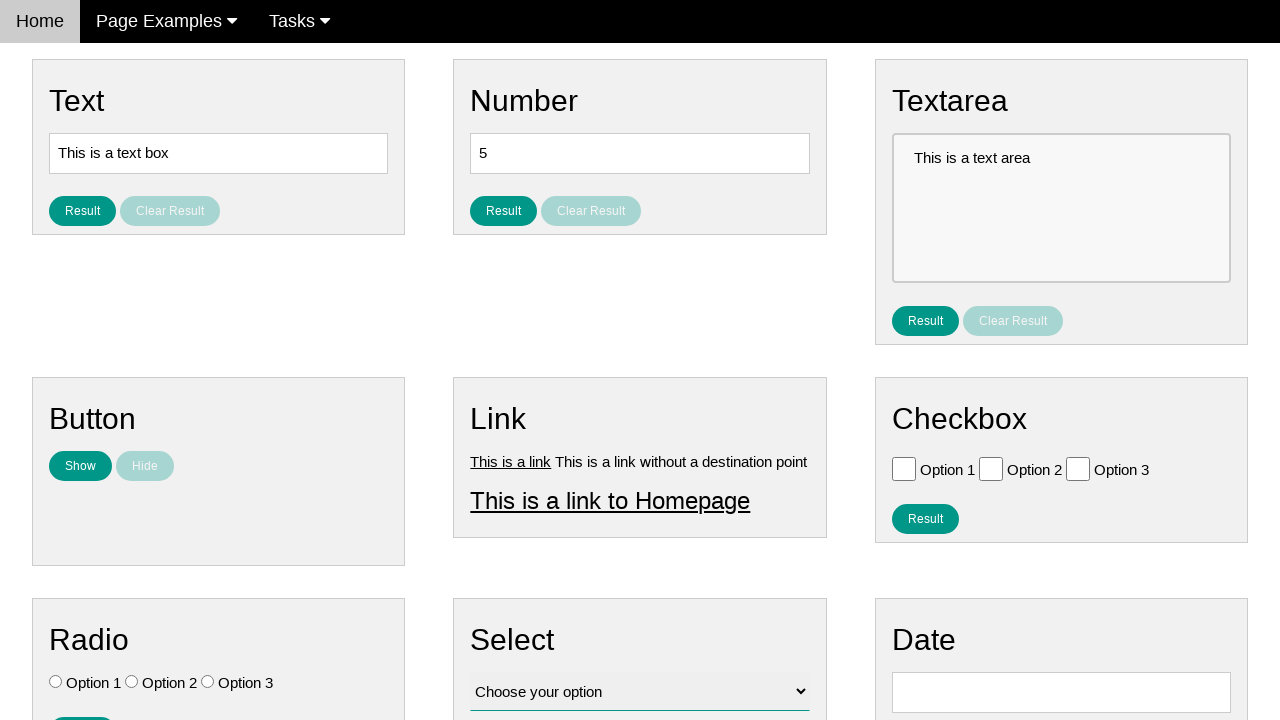

Clicked radio button at index 0 at (56, 682) on .w3-check[type='radio'] >> nth=0
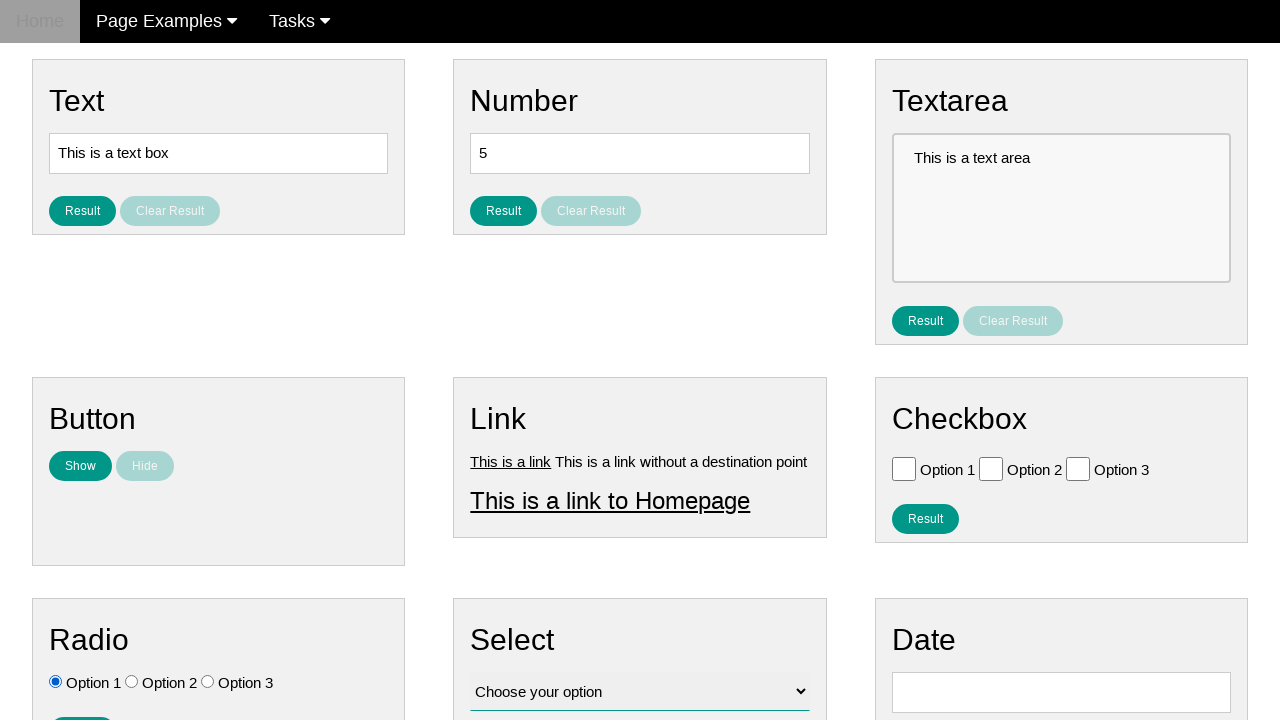

Clicked radio button at index 1 at (132, 682) on .w3-check[type='radio'] >> nth=1
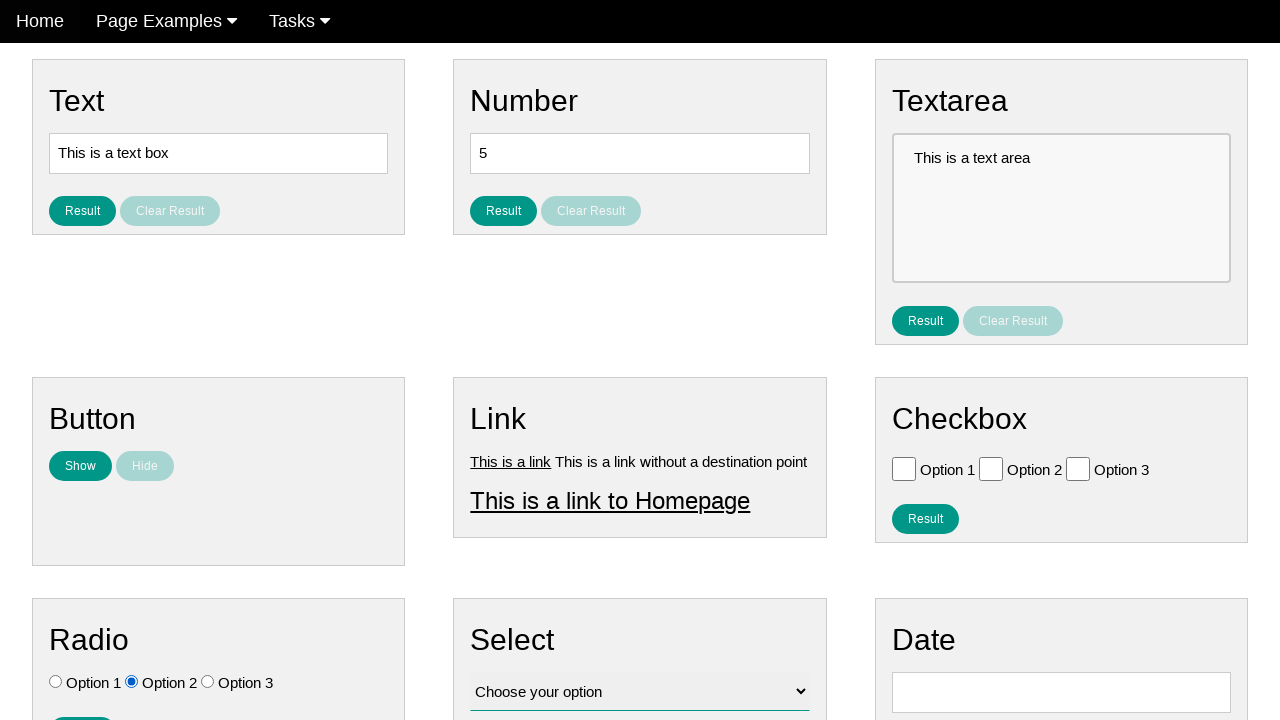

Clicked radio button at index 2 at (208, 682) on .w3-check[type='radio'] >> nth=2
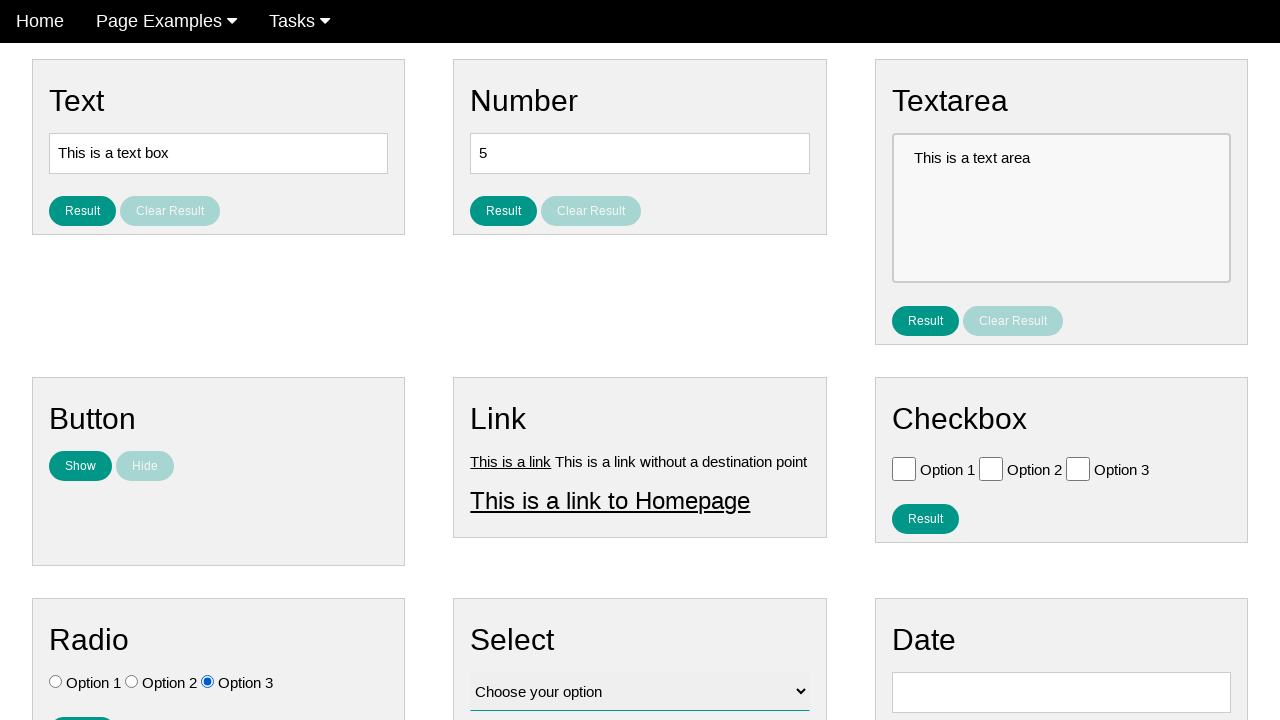

Clicked Option 2 radio button to verify mutual exclusivity with Option 1 at (132, 682) on .w3-check[value='Option 2'][type='radio']
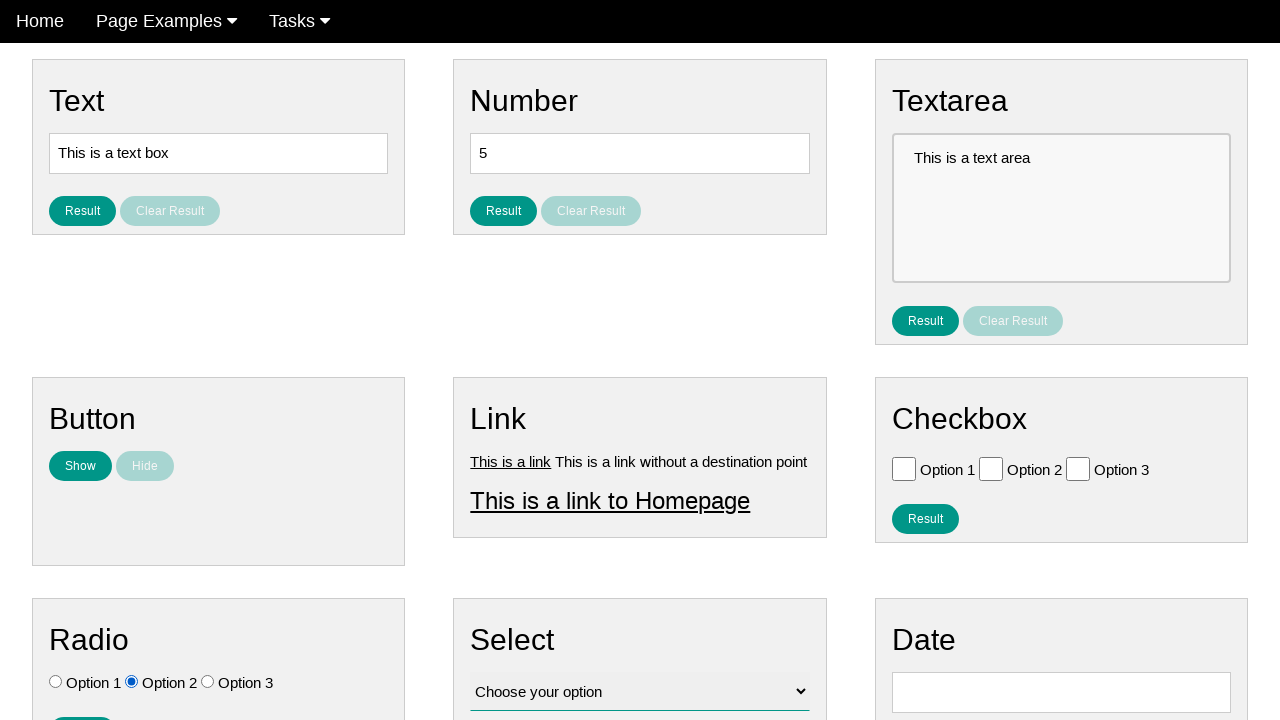

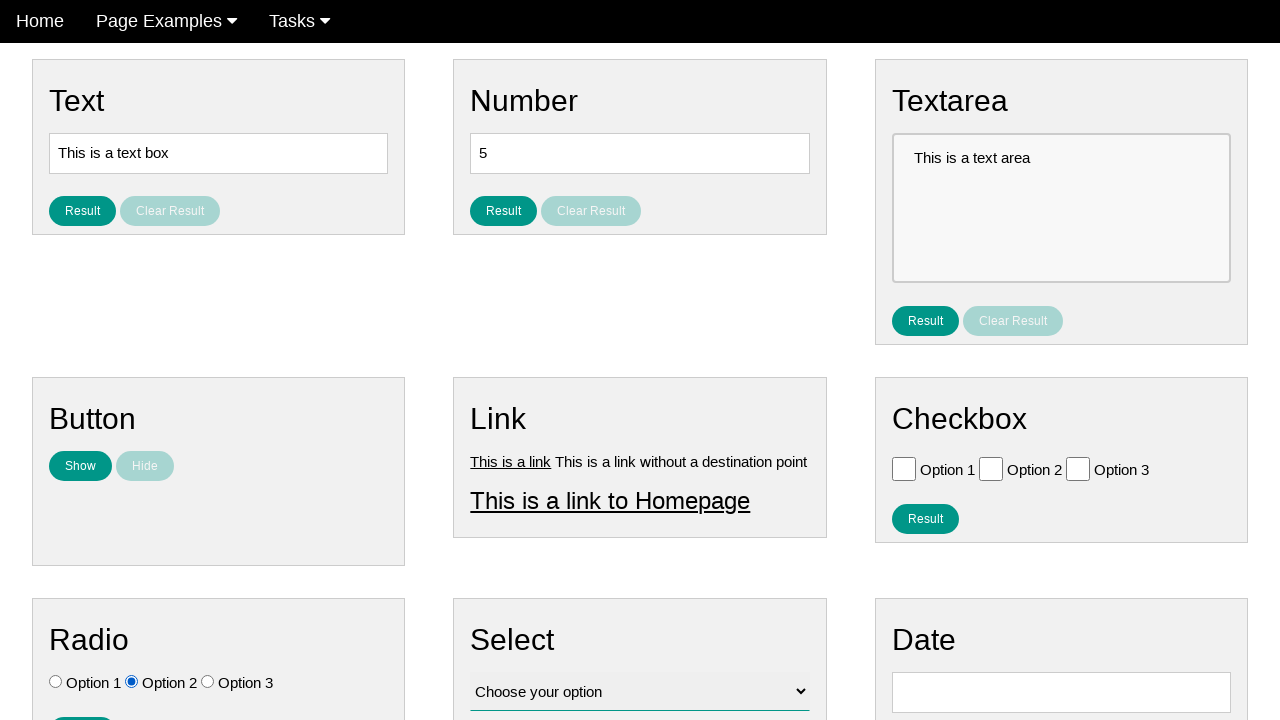